Validates that the OrangeHRM page title matches the expected value

Starting URL: https://opensource-demo.orangehrmlive.com

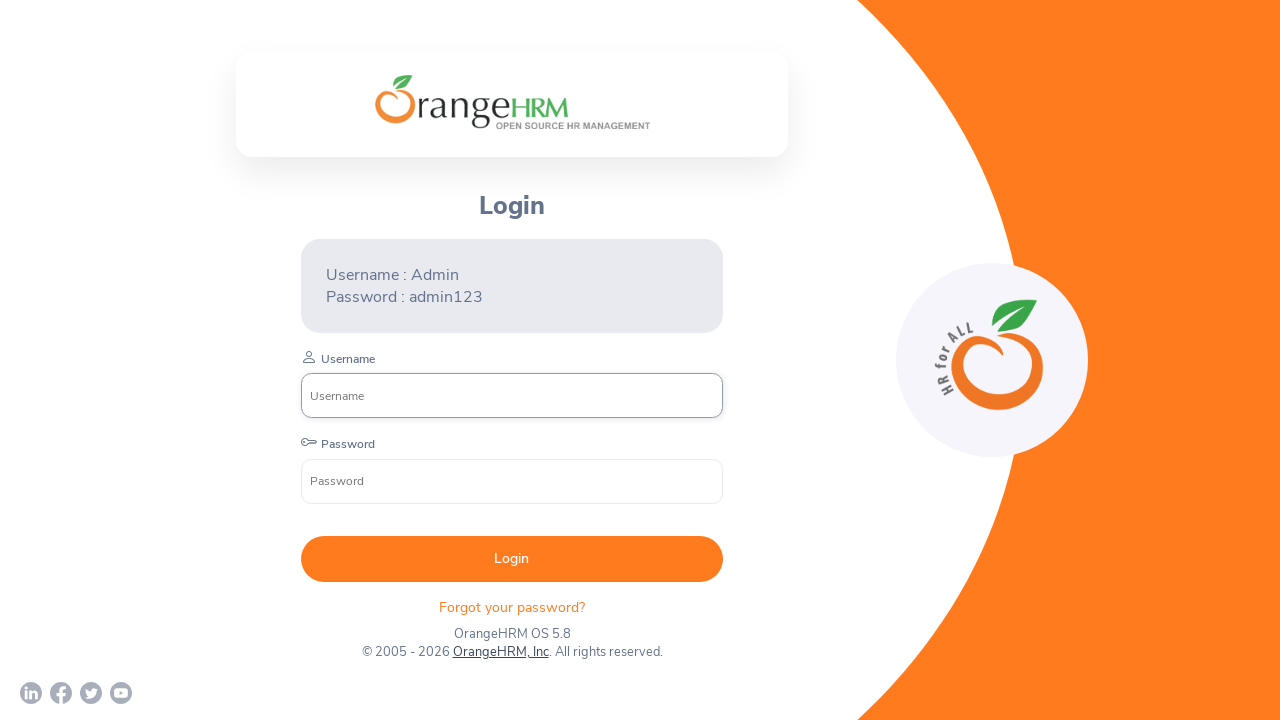

Verified page title matches 'OrangeHRM'
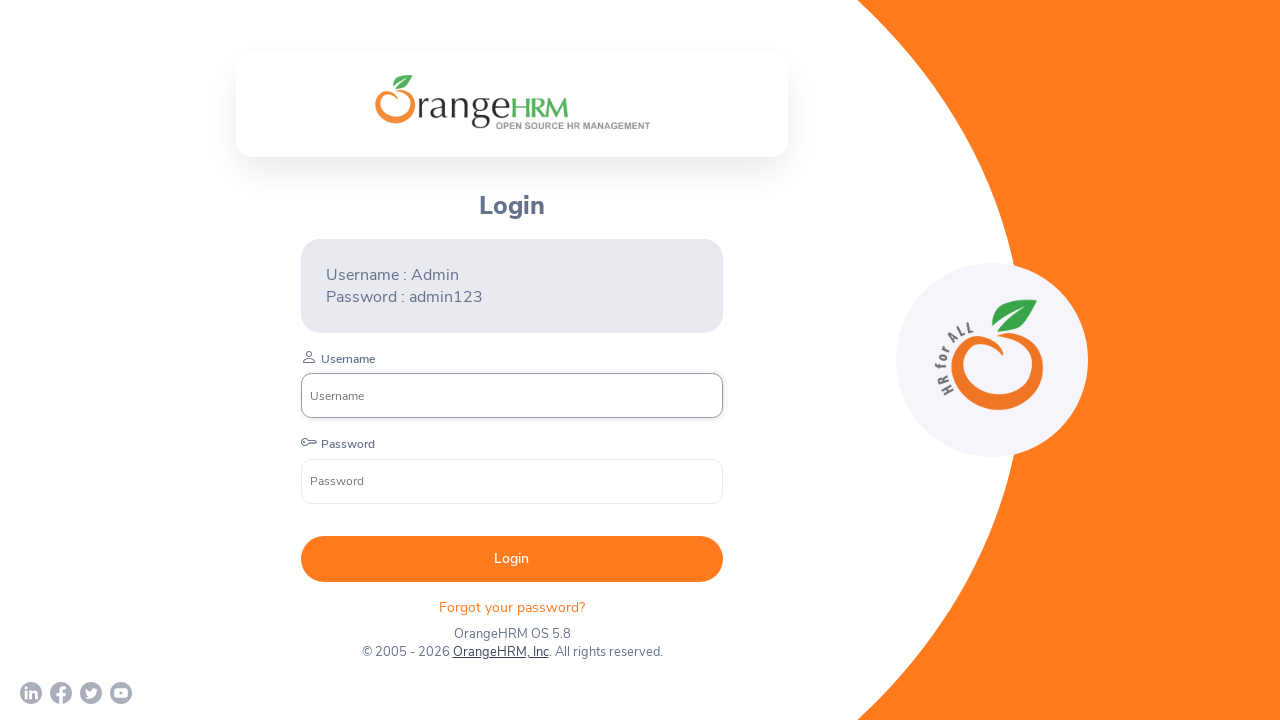

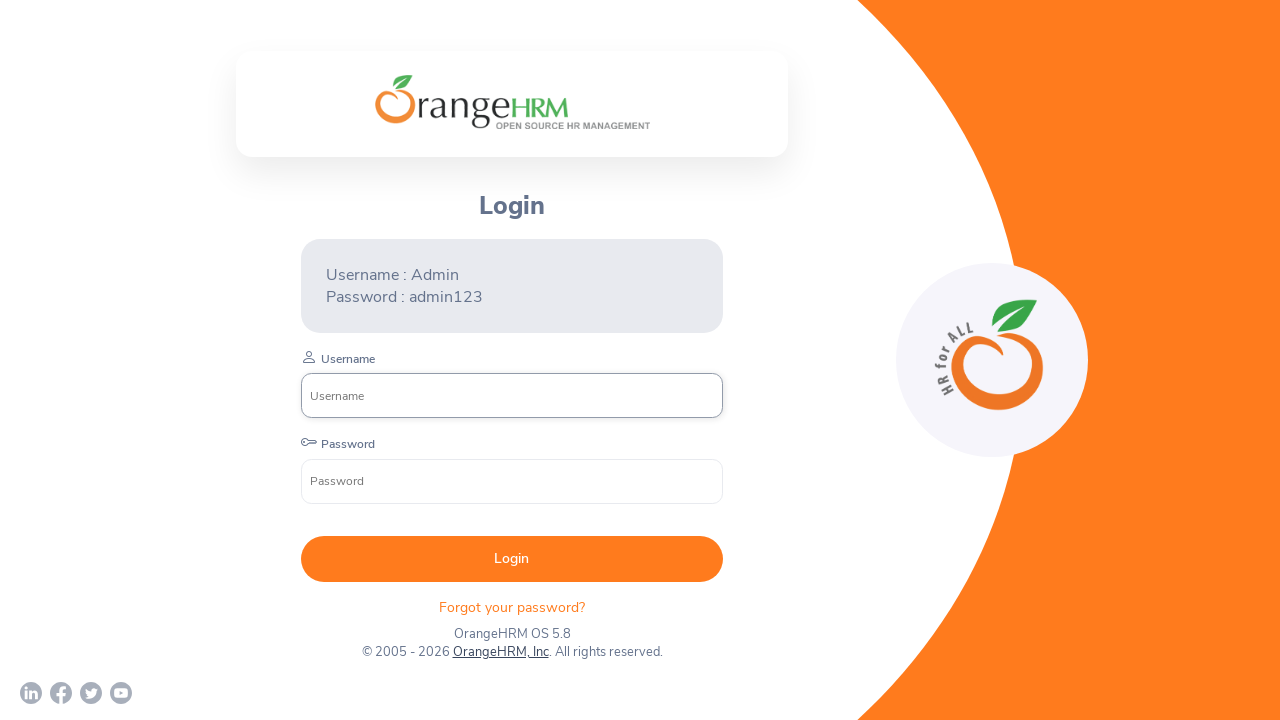